Tests browser window management methods by navigating to a website and manipulating window size, position, and state

Starting URL: https://techproeducation.com

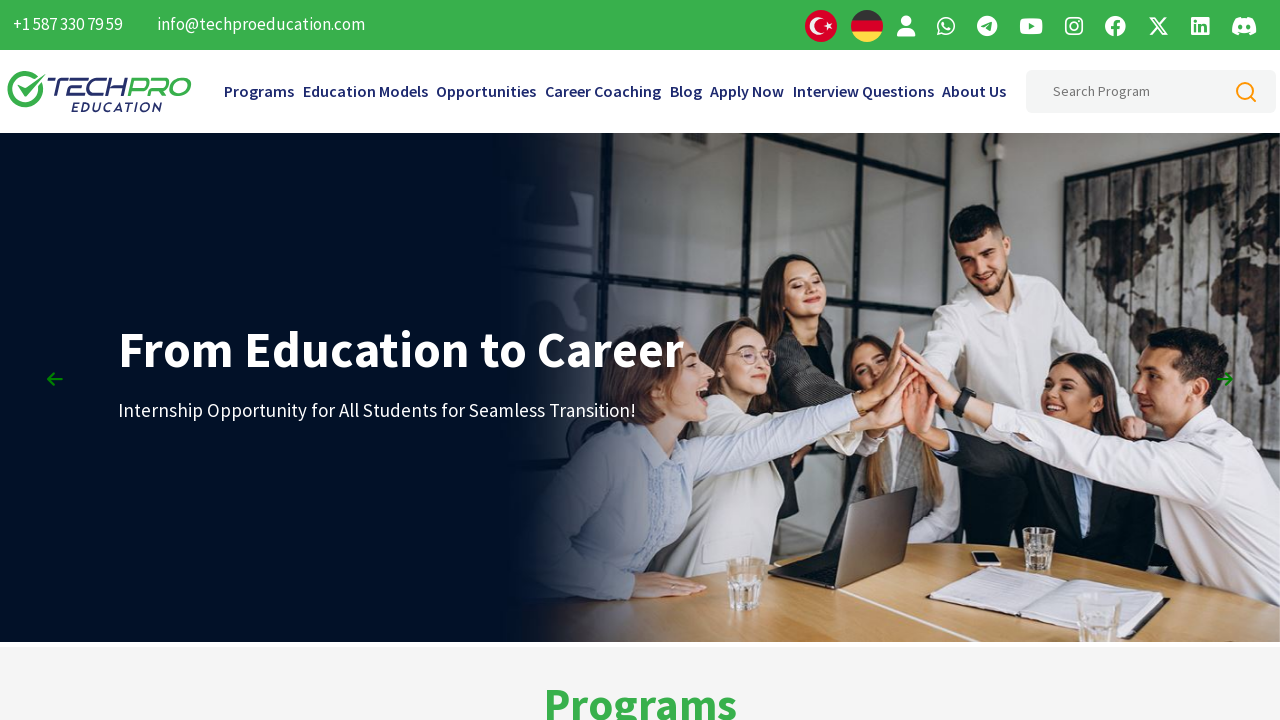

Retrieved initial browser window position
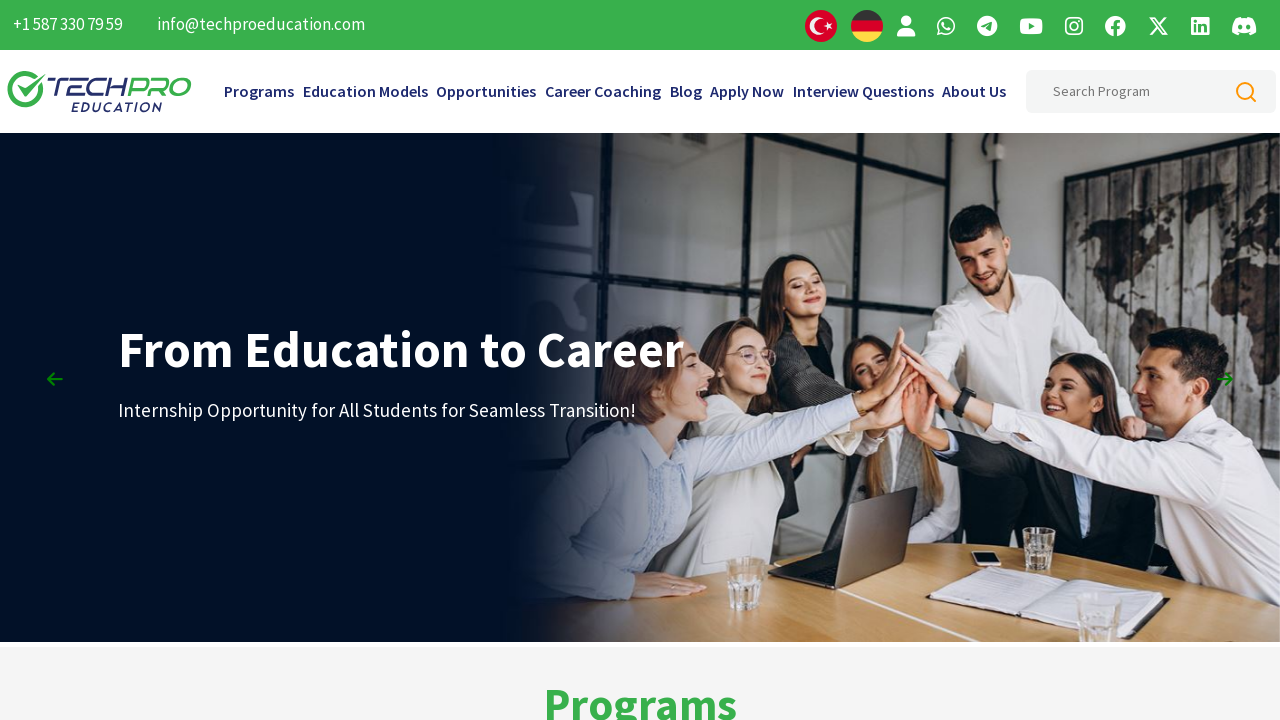

Retrieved initial browser viewport size
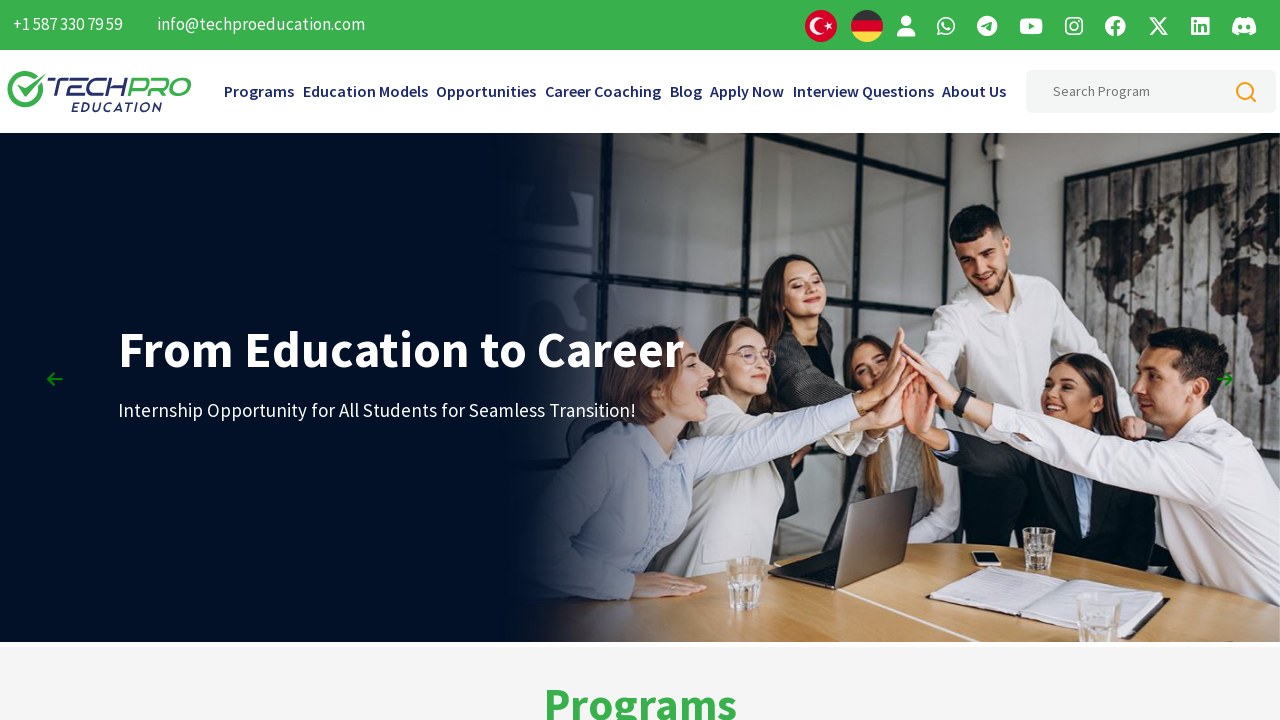

Set viewport to maximized size (1920x1080)
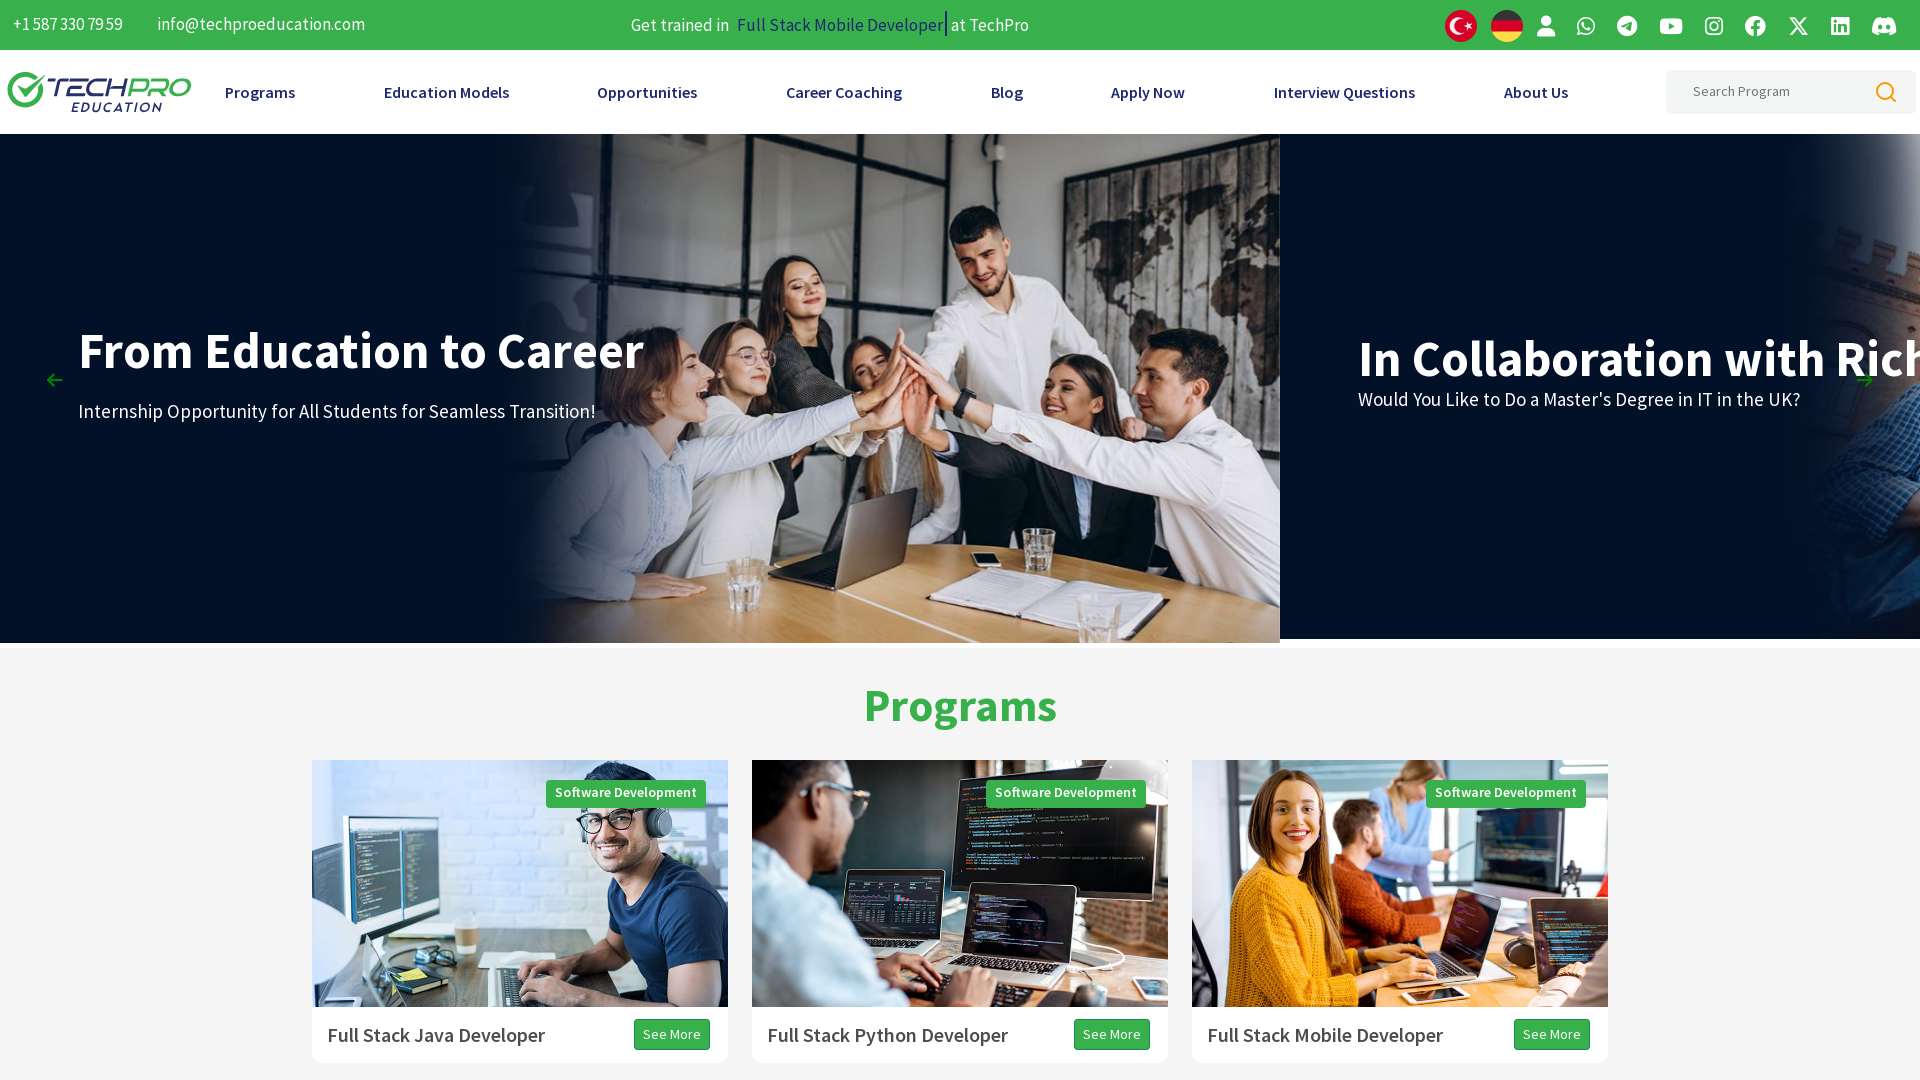

Retrieved browser window position after maximize
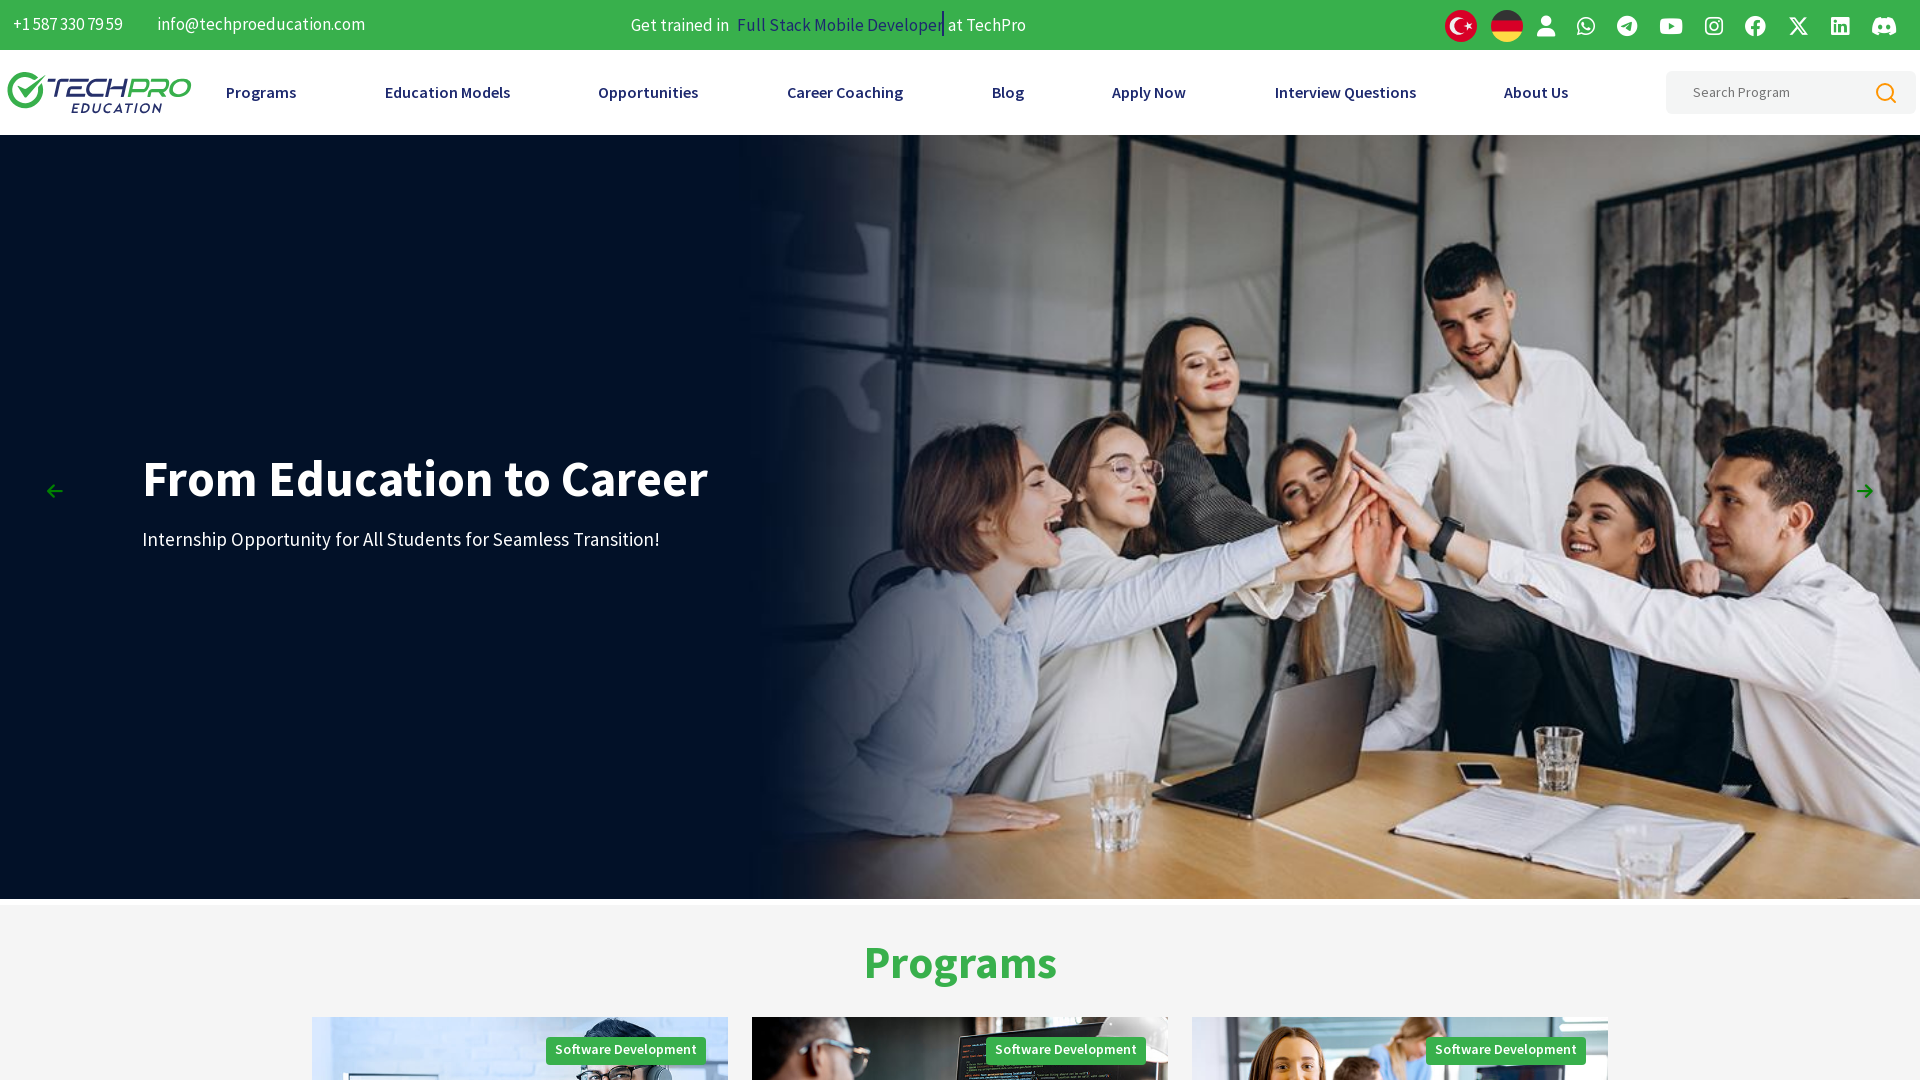

Retrieved browser viewport size after maximize
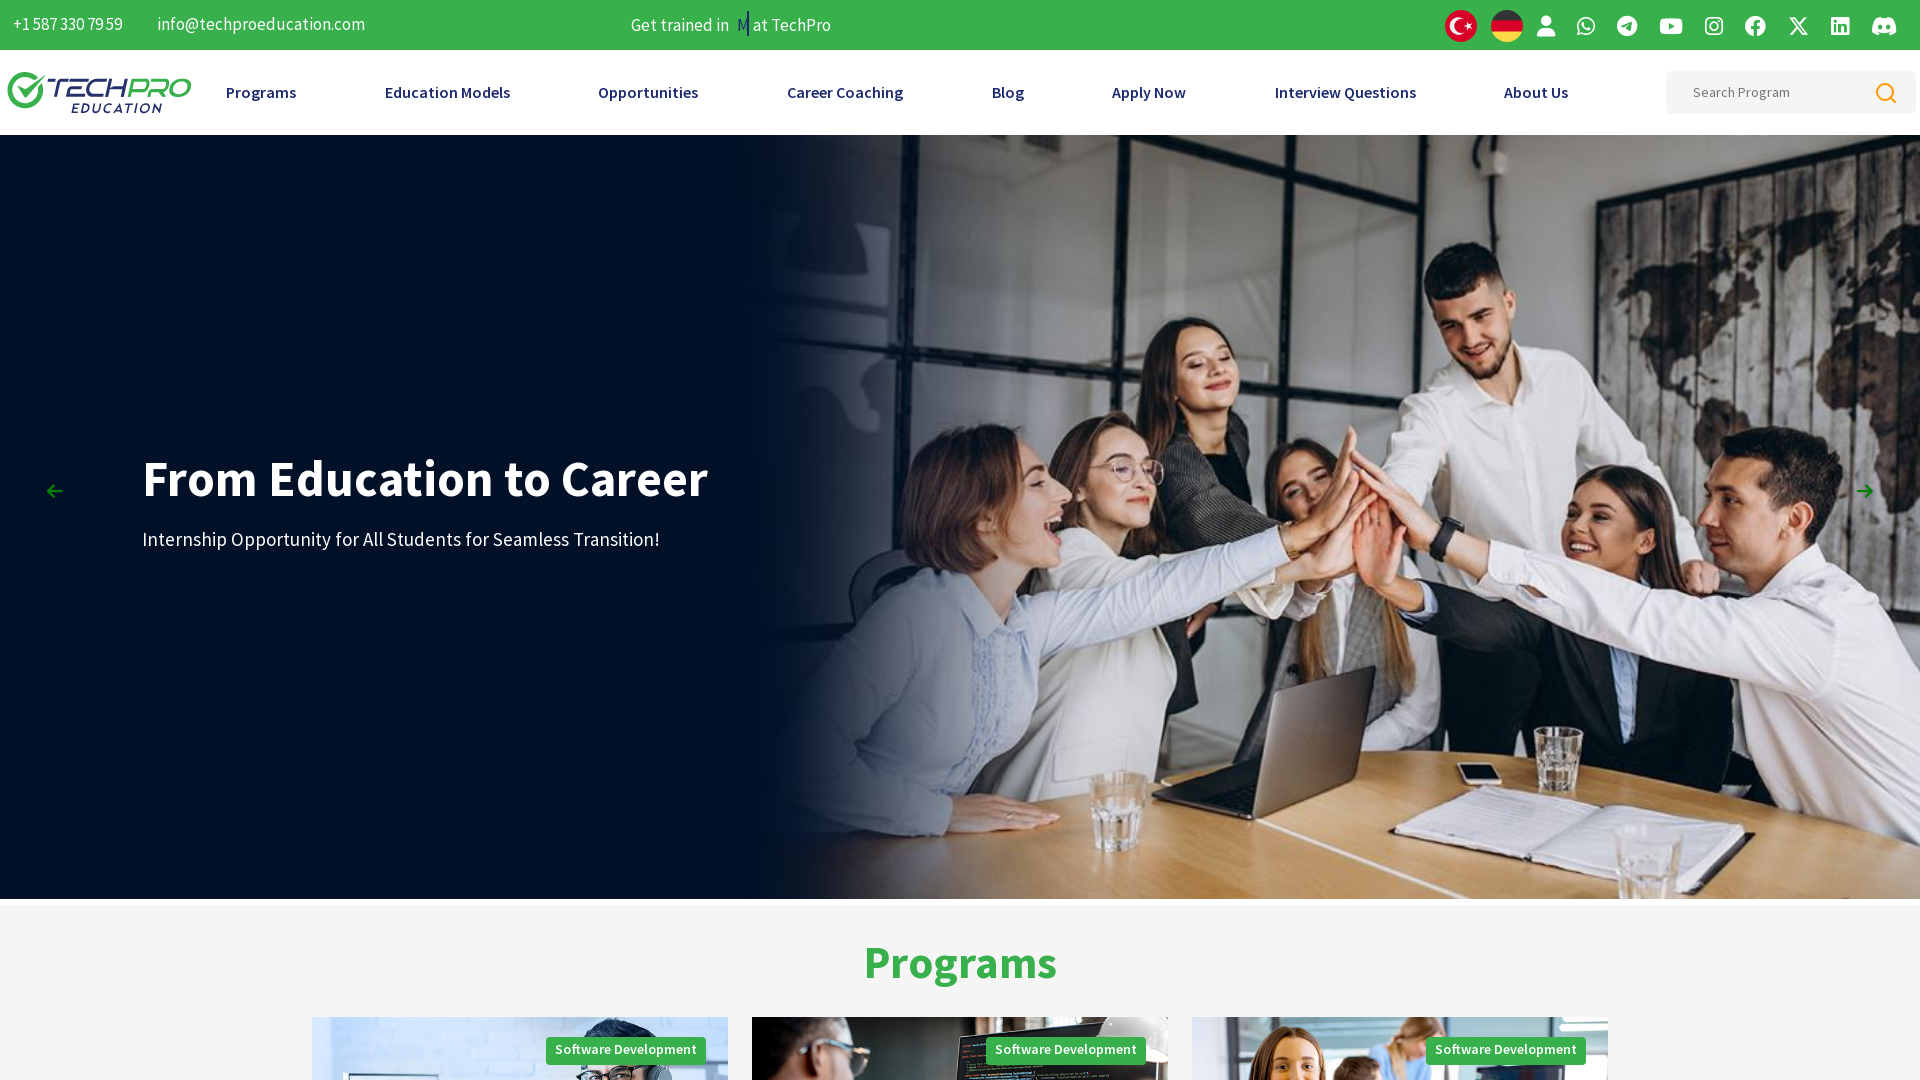

Set viewport to minimized size (800x600)
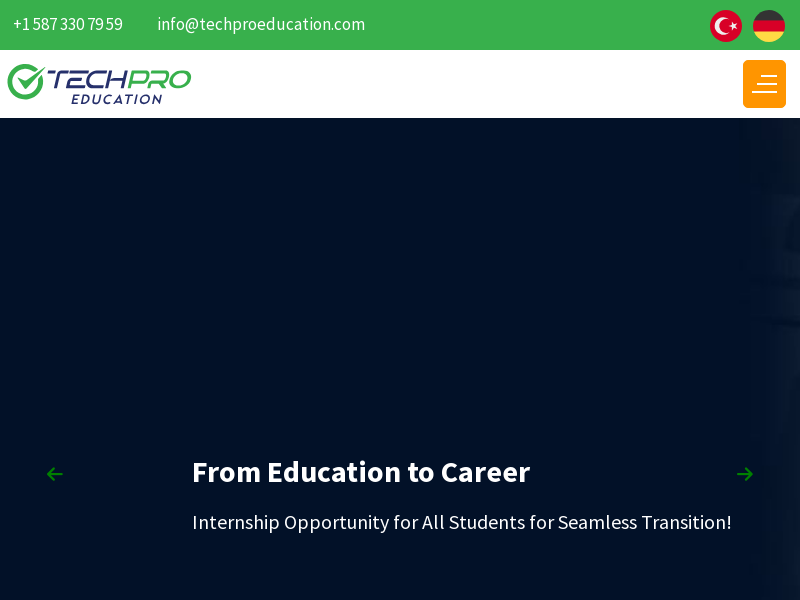

Set viewport to fullscreen equivalent size (1920x1080)
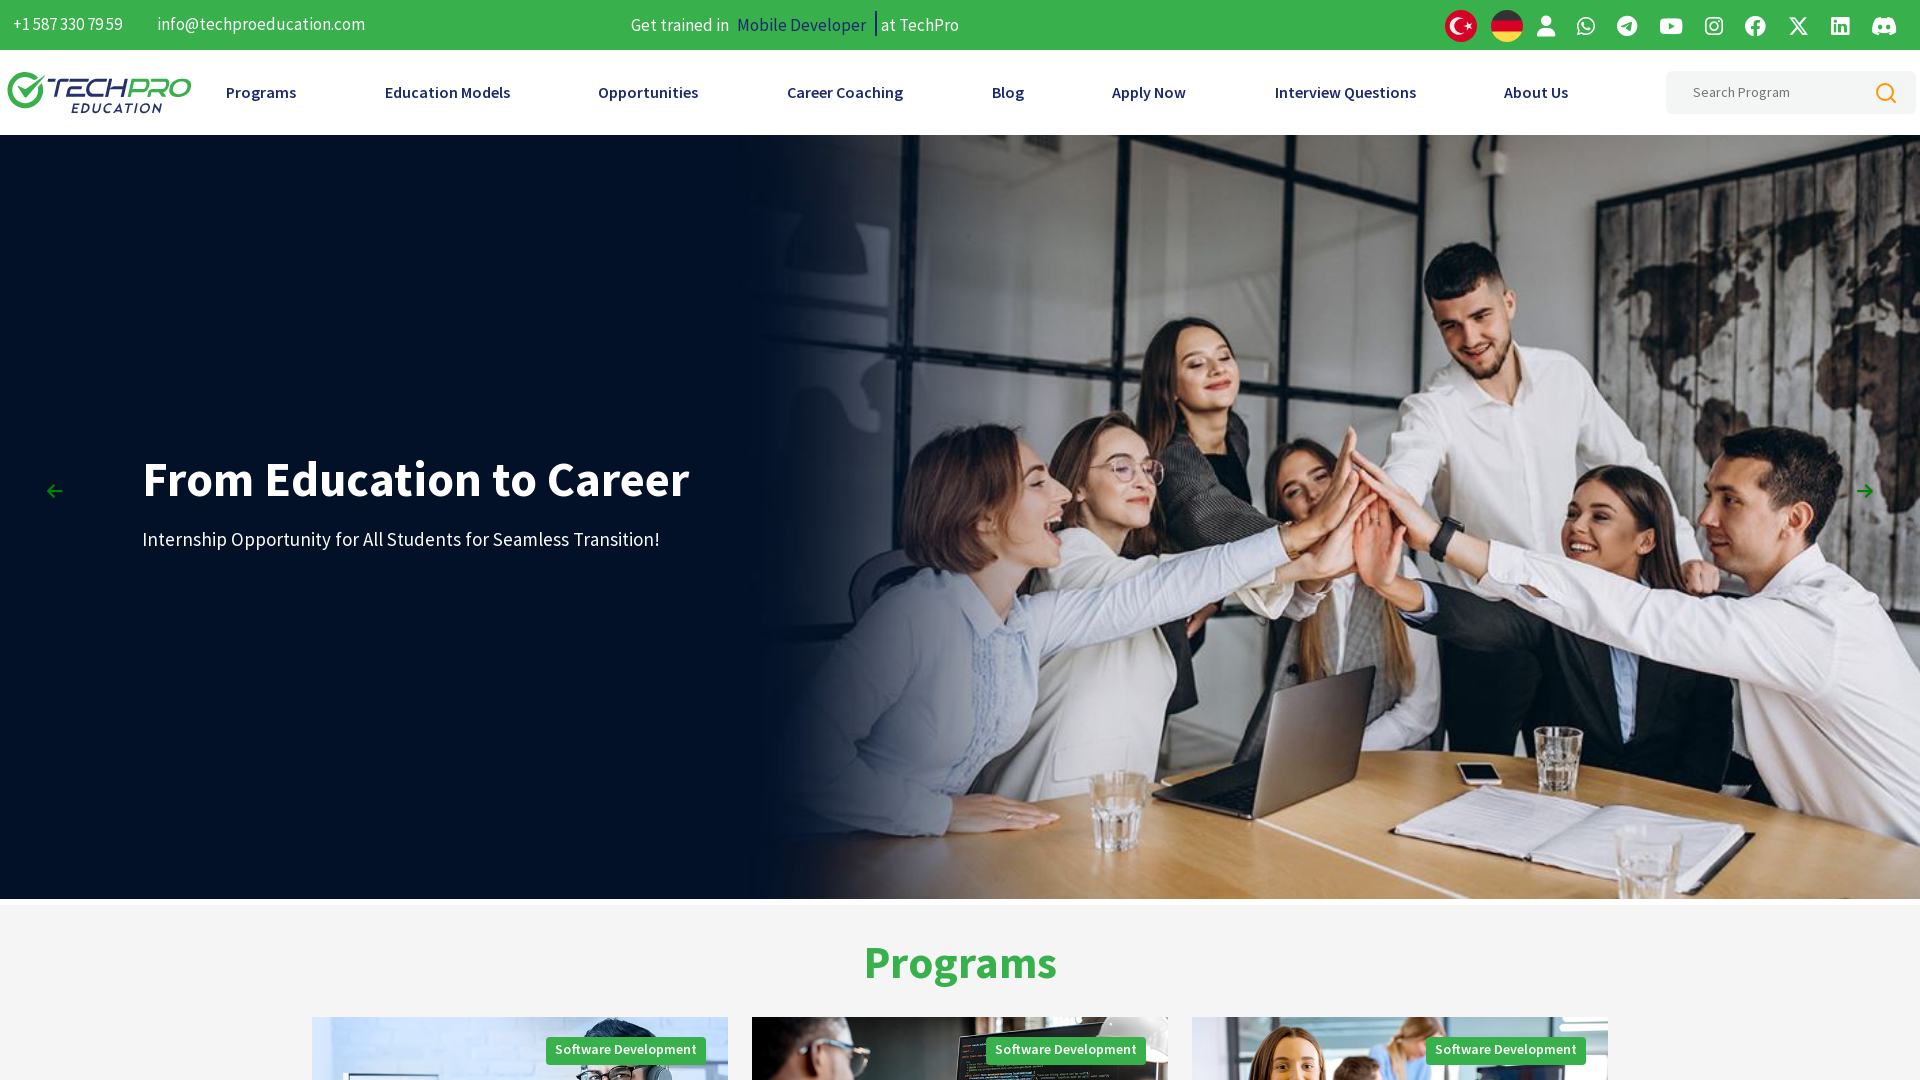

Set viewport to custom size (600x600)
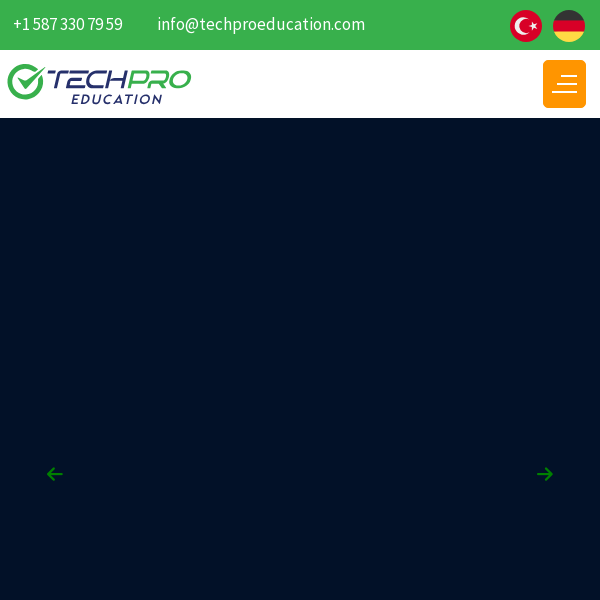

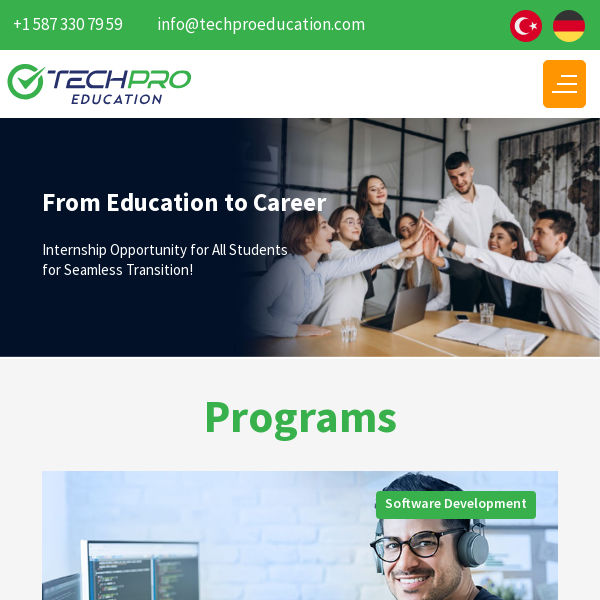